Tests a todo list application by checking existing items, adding a new item, and verifying it was added successfully

Starting URL: https://lambdatest.github.io/sample-todo-app/

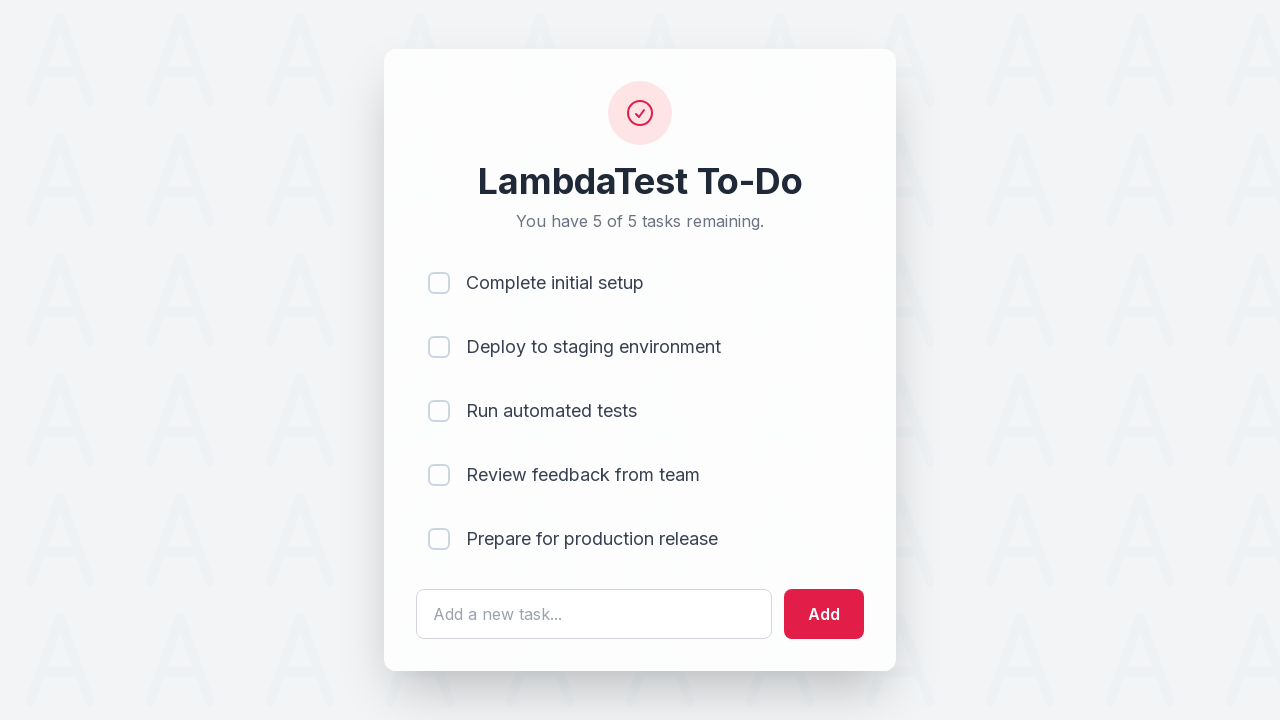

Clicked first checkbox (li1) at (439, 283) on input[name='li1']
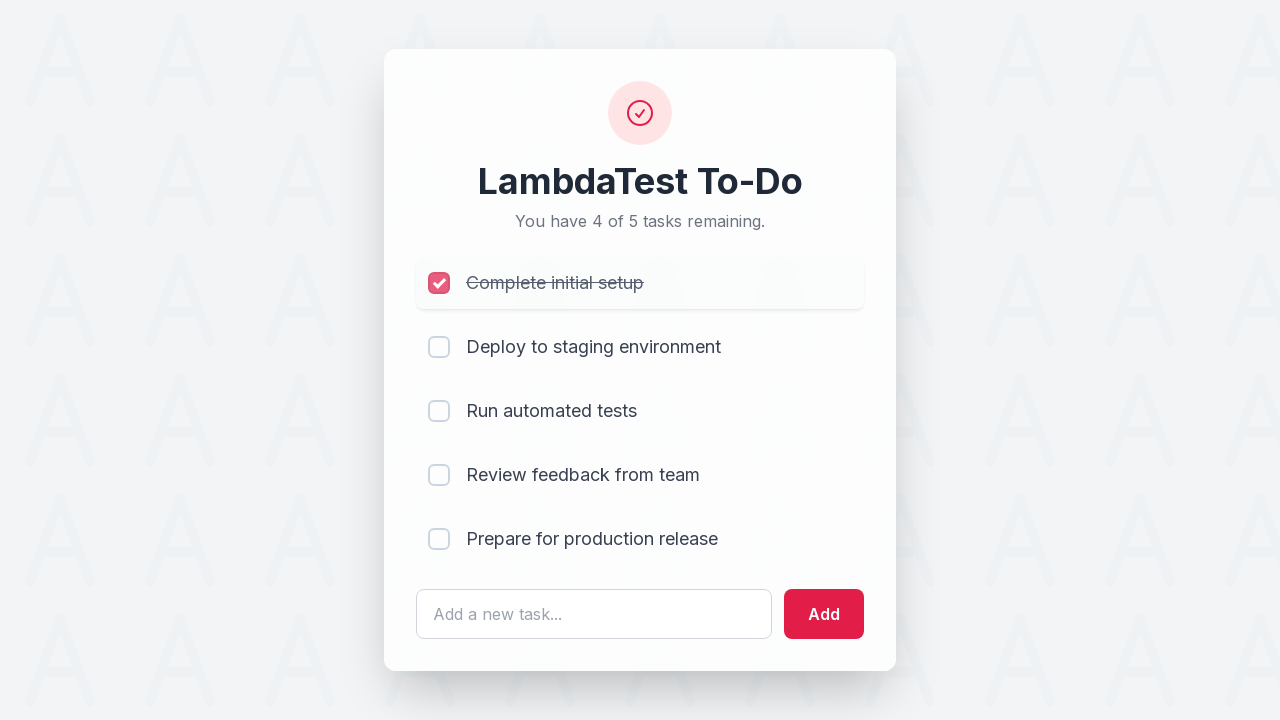

Clicked second checkbox (li2) at (439, 347) on input[name='li2']
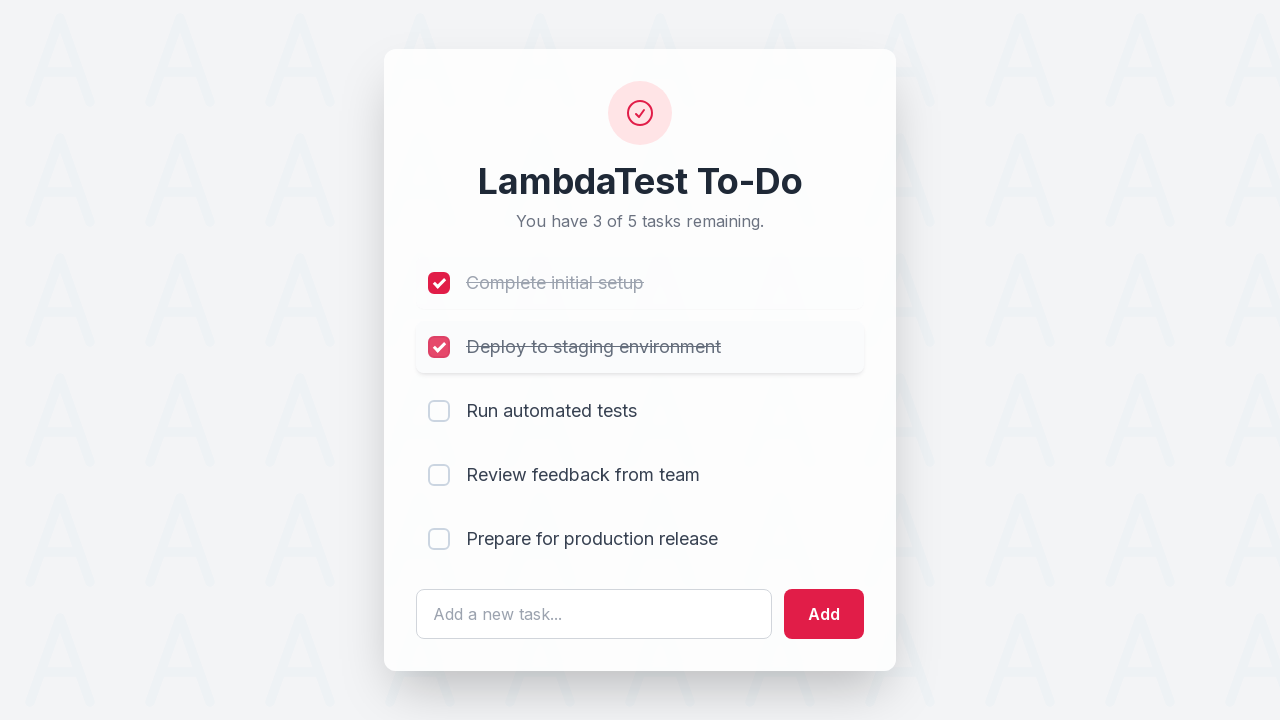

Filled text field with 'Yey, Lets add it to list' on #sampletodotext
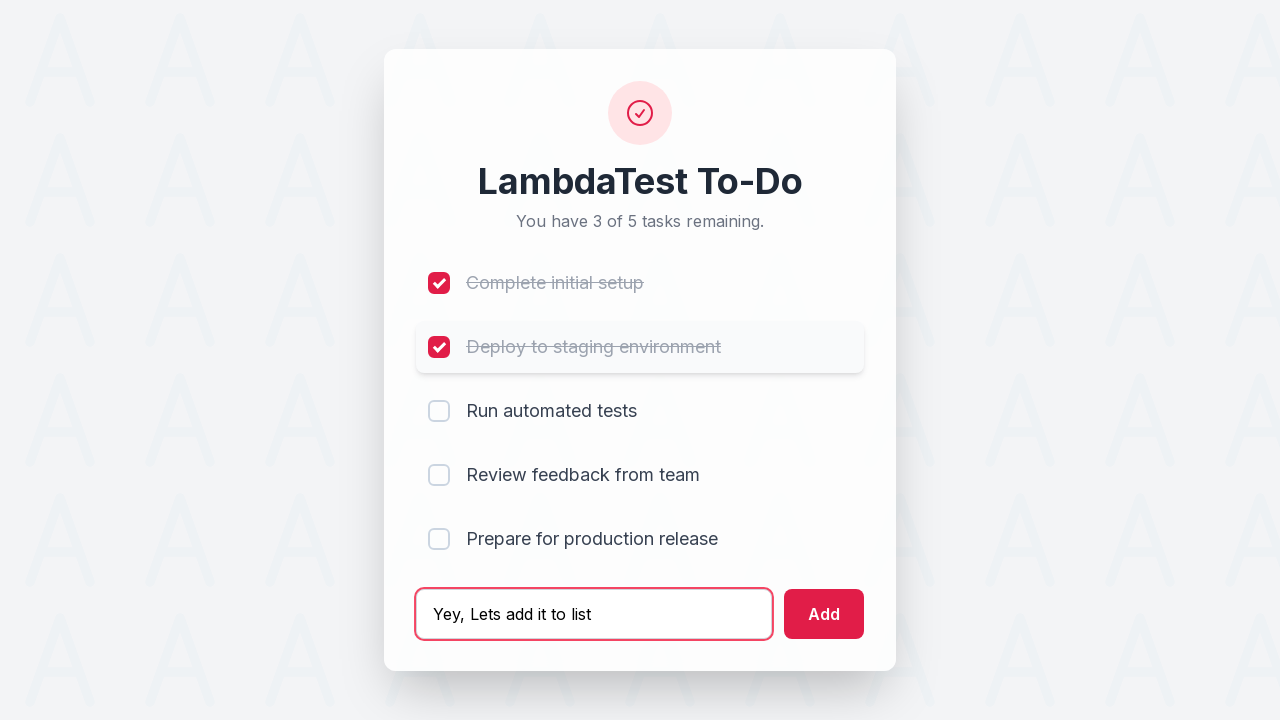

Clicked add button to submit new todo item at (824, 614) on #addbutton
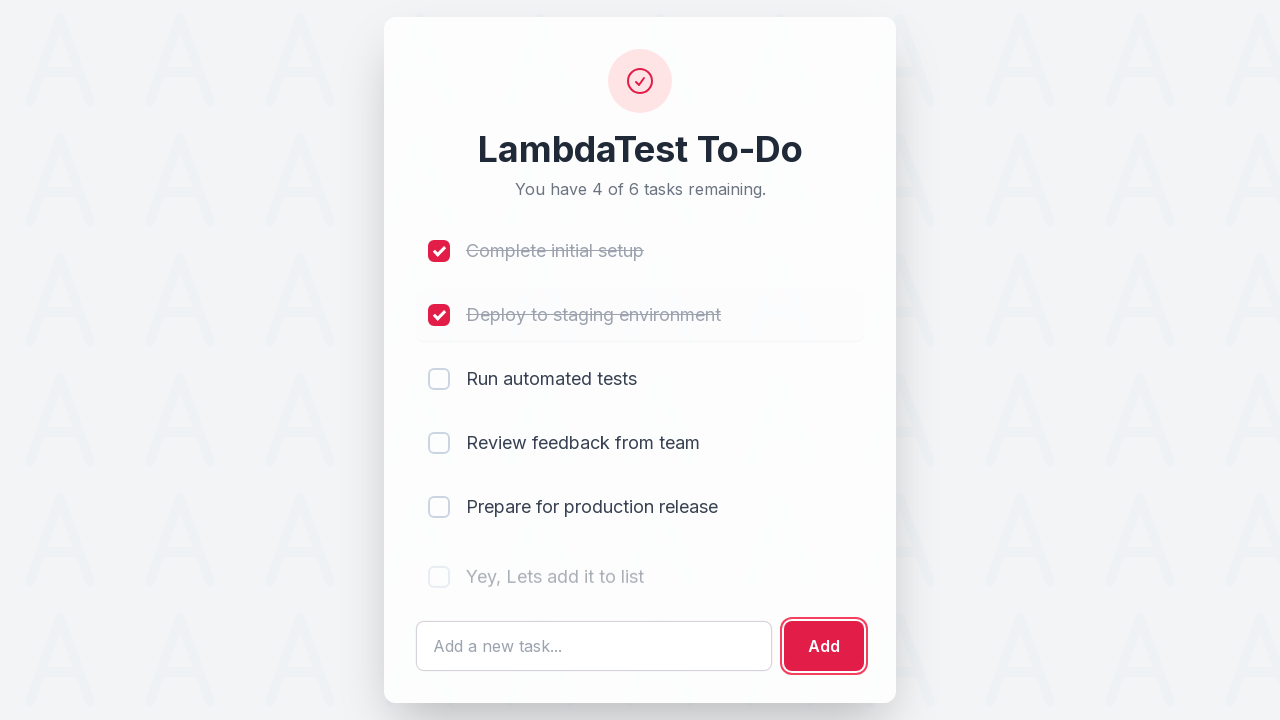

New todo item appeared in the list successfully
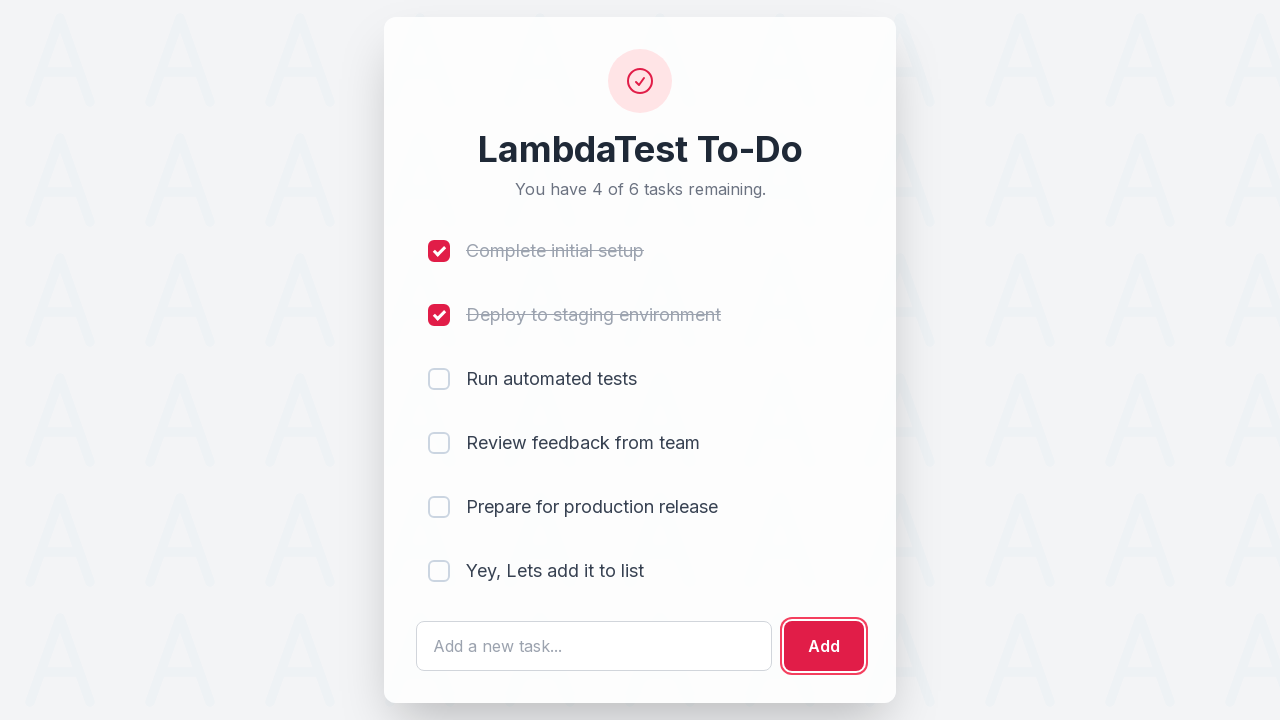

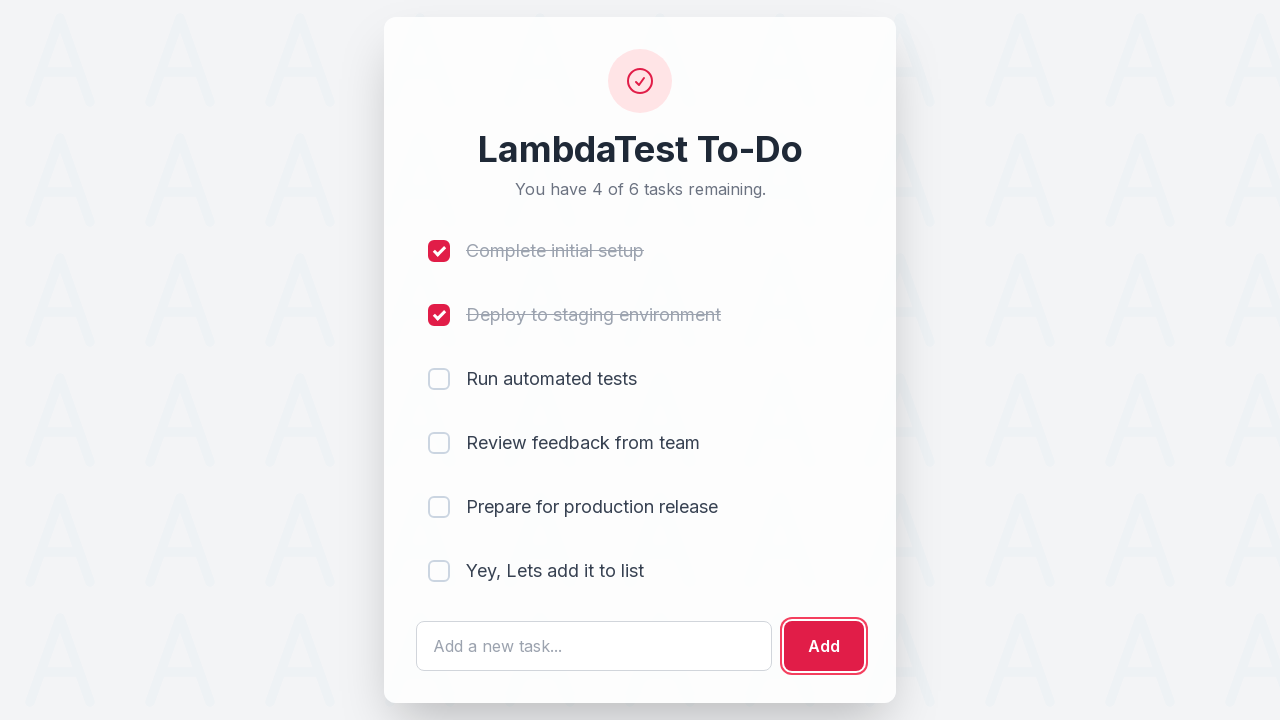